Tests navigation to the Edit page on LetCode and fills in the full name field with a test value

Starting URL: https://letcode.in/test

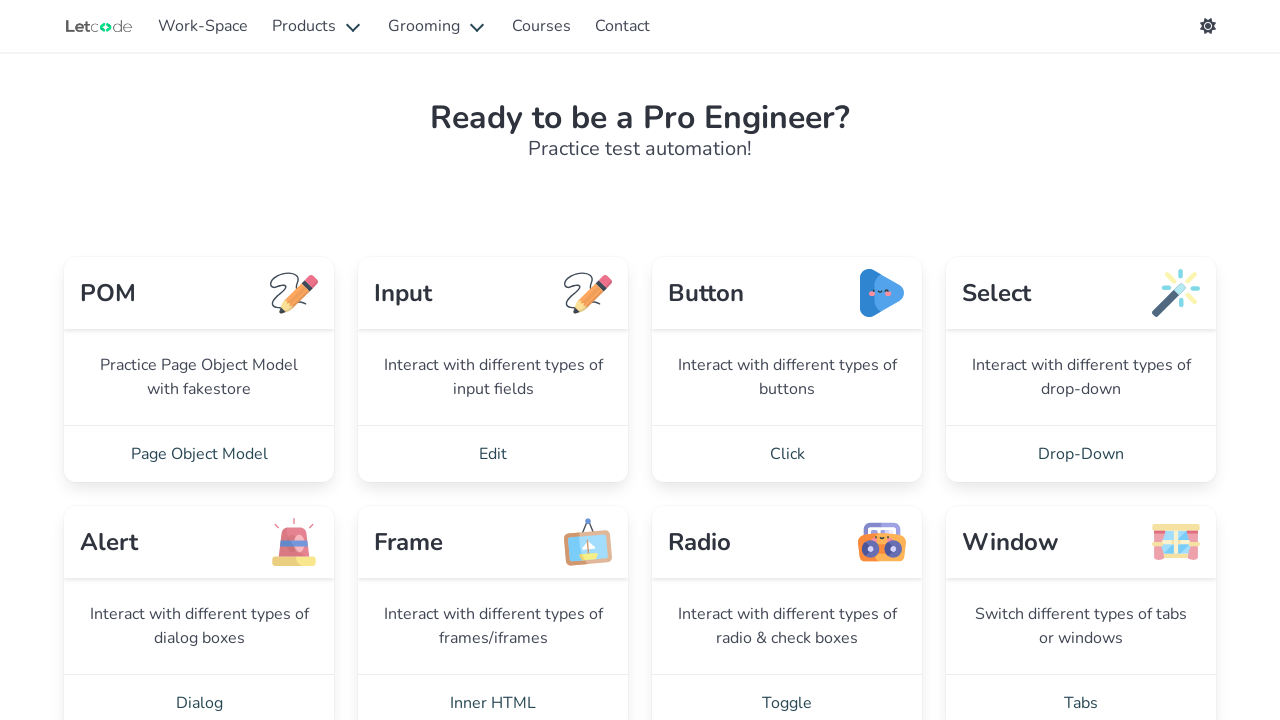

Waited for Edit link to become visible
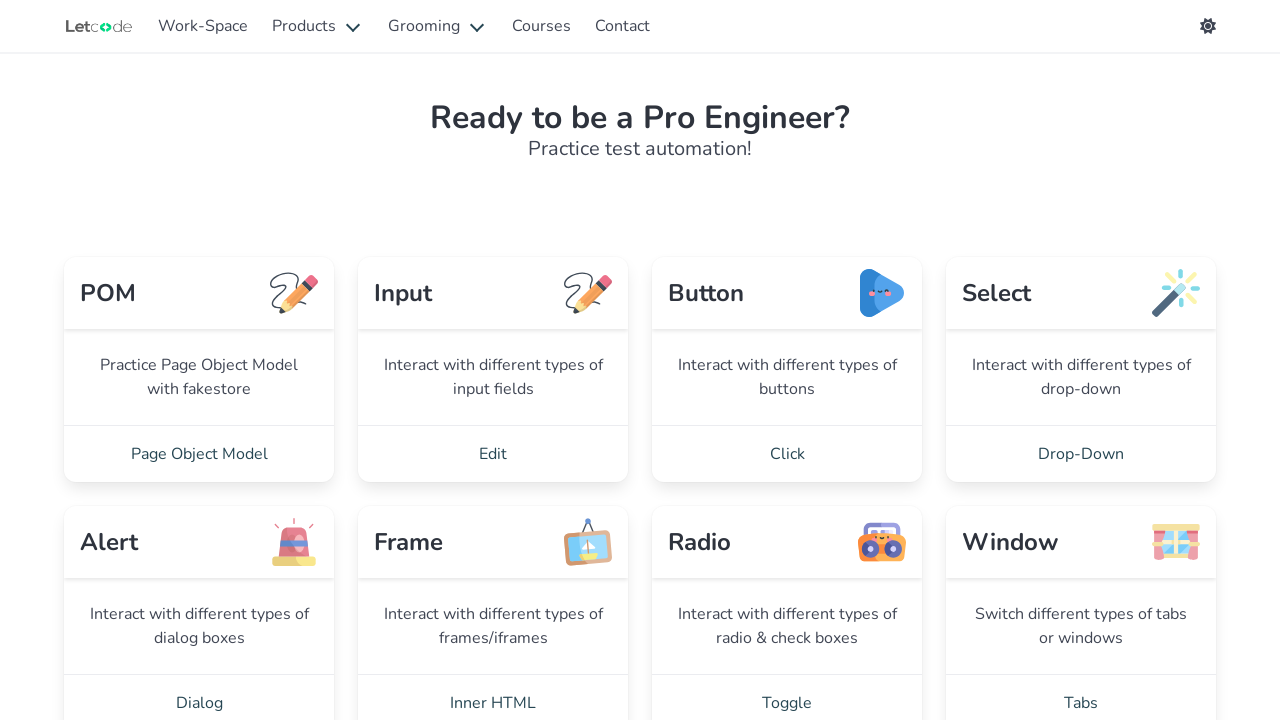

Clicked the Edit link to navigate to Edit page at (493, 454) on xpath=//a[text()=' Edit ']
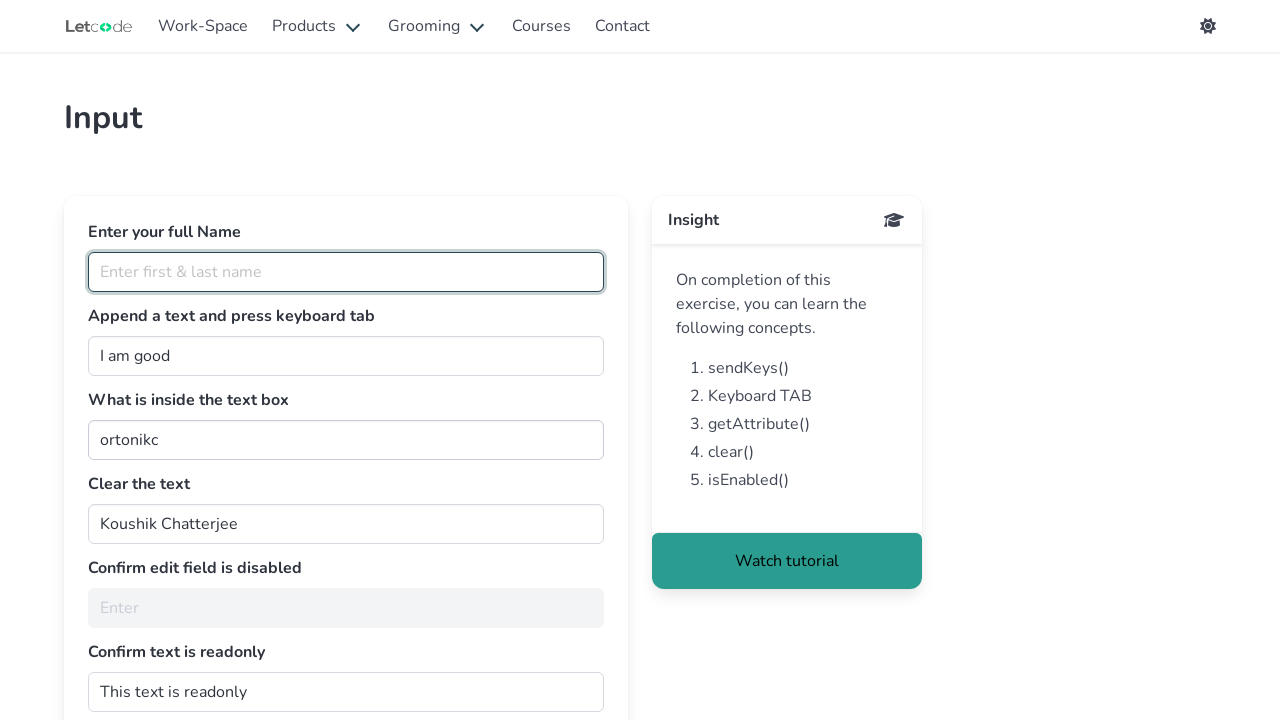

Filled full name field with 'akshay' on #fullName
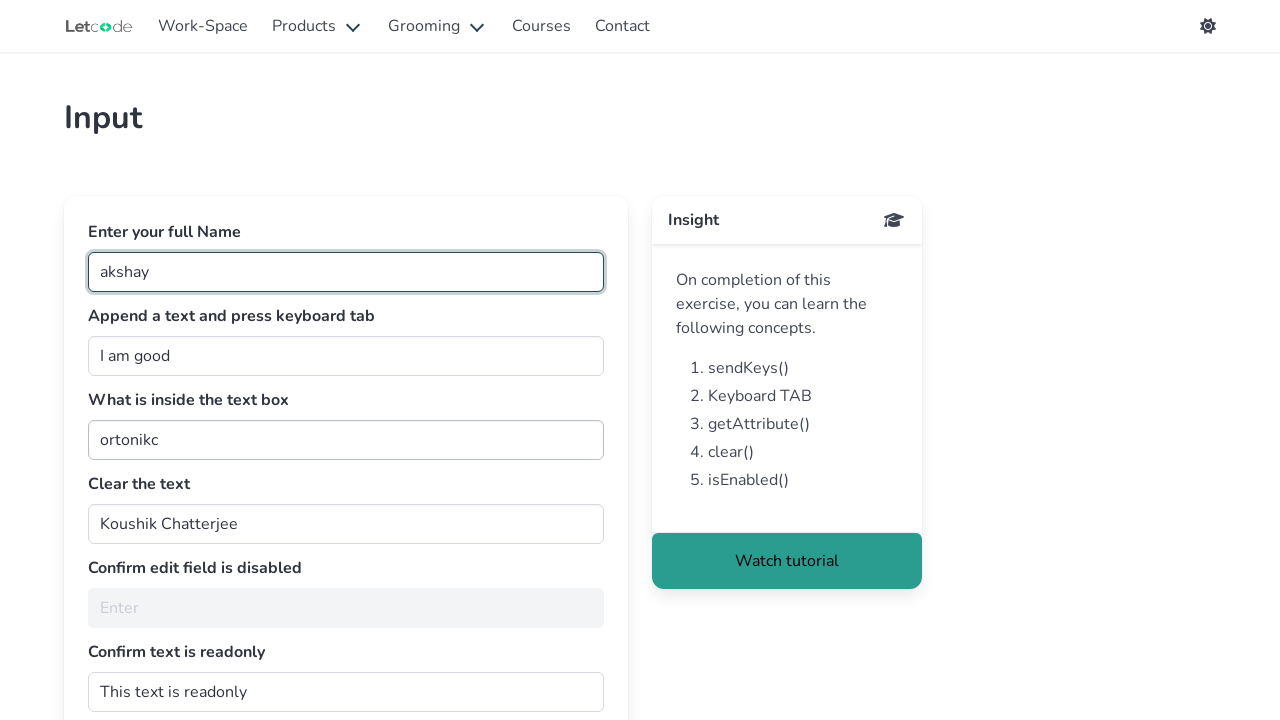

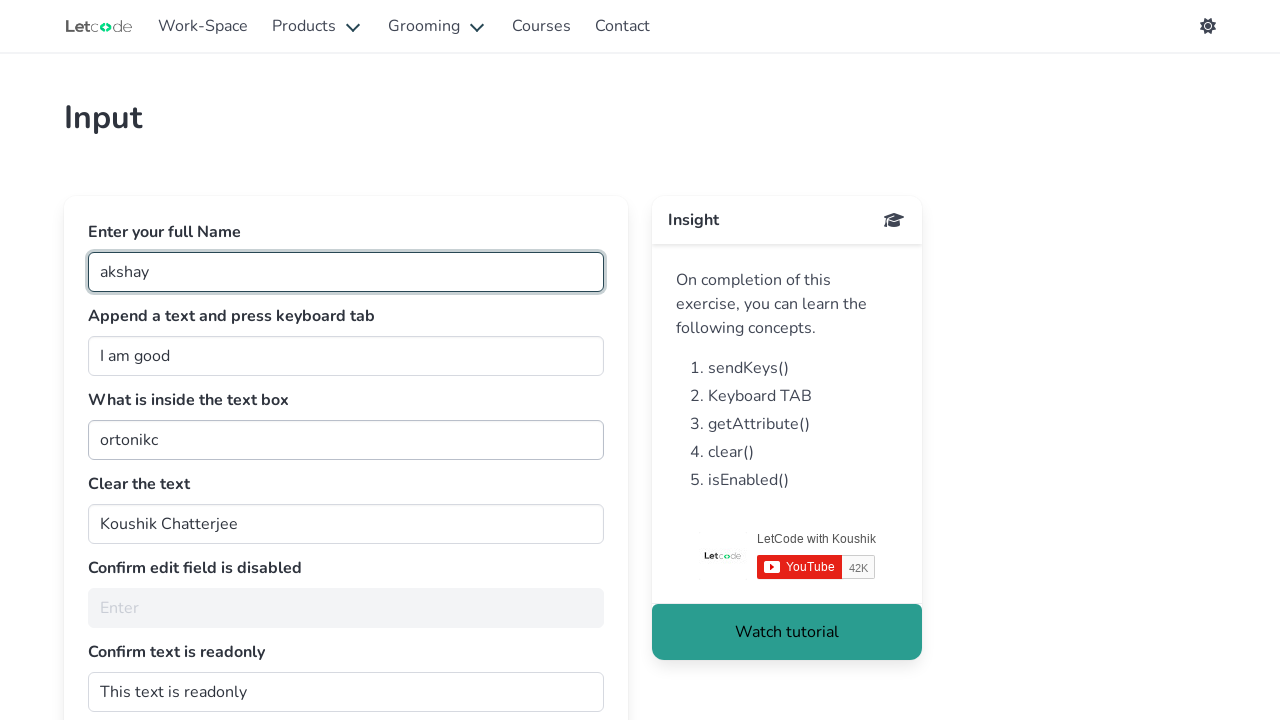